Tests JavaScript prompt alert handling by clicking a button to trigger a prompt, entering text into the alert, and accepting it

Starting URL: https://v1.training-support.net/selenium/javascript-alerts

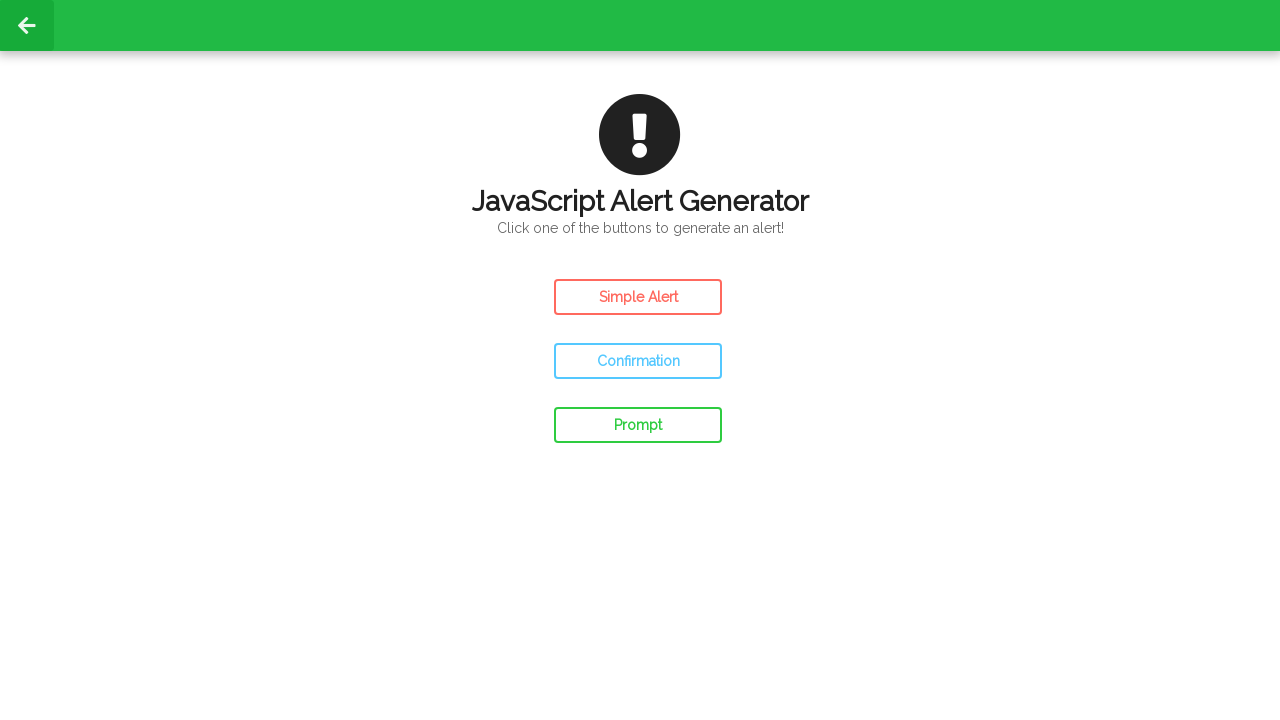

Clicked the prompt button to trigger JavaScript prompt alert at (638, 425) on #prompt
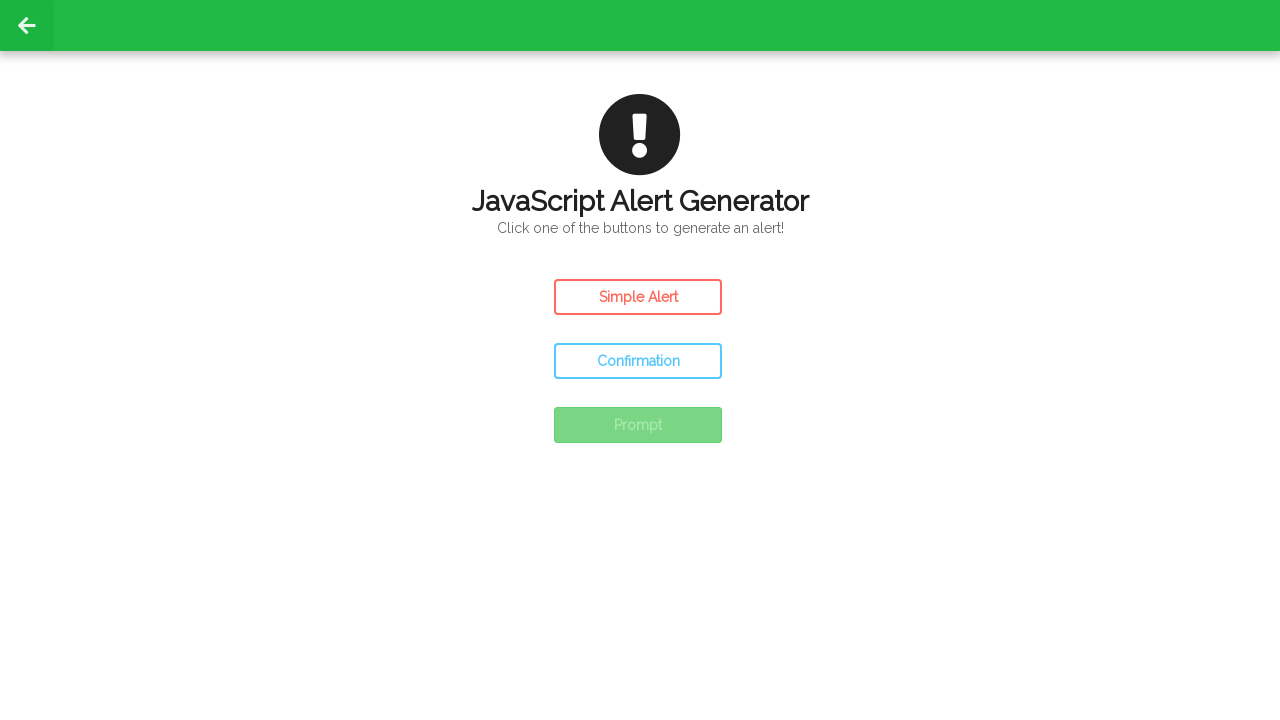

Set up dialog handler to accept prompt with text 'Awesome!'
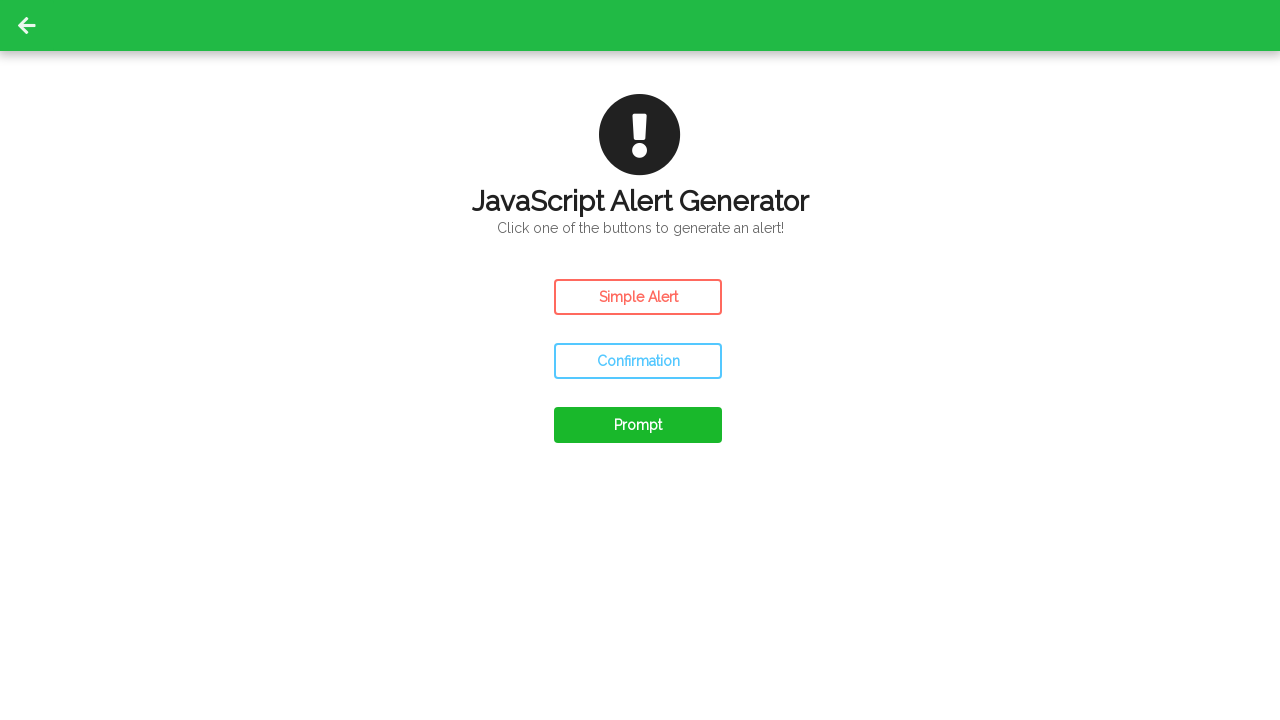

Re-clicked prompt button to trigger dialog with handler in place at (638, 425) on #prompt
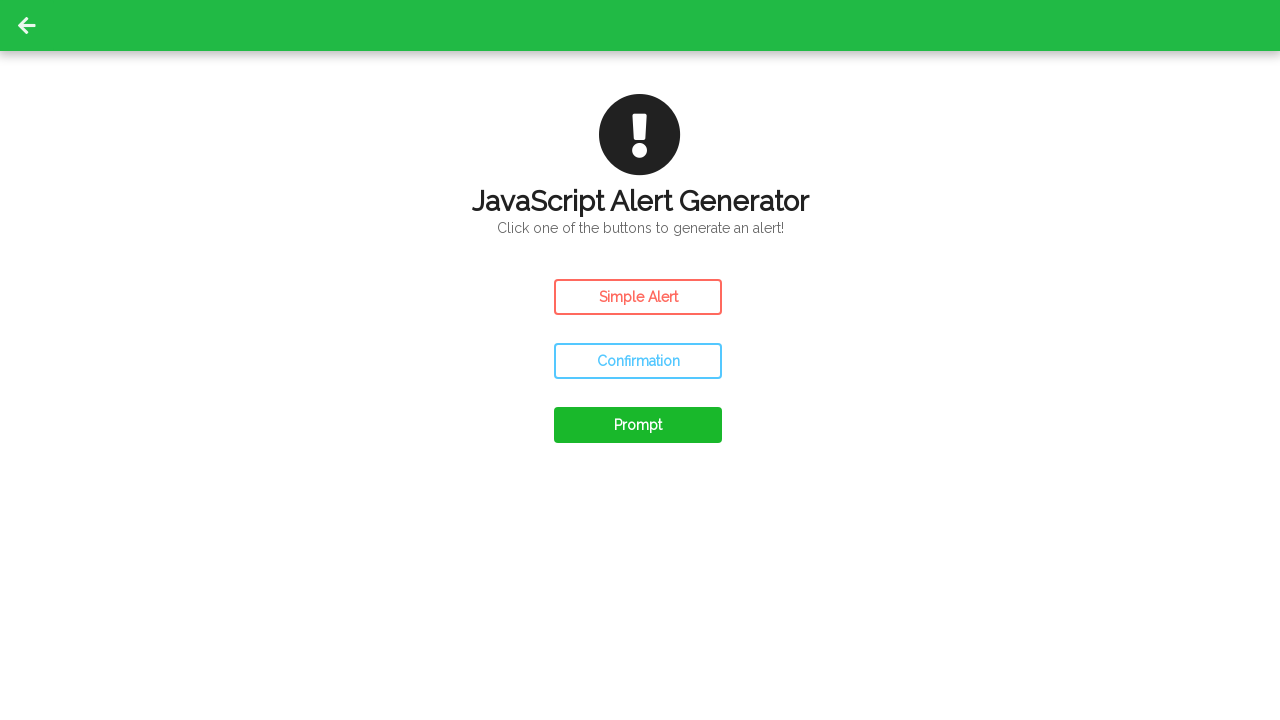

Waited for dialog to be handled
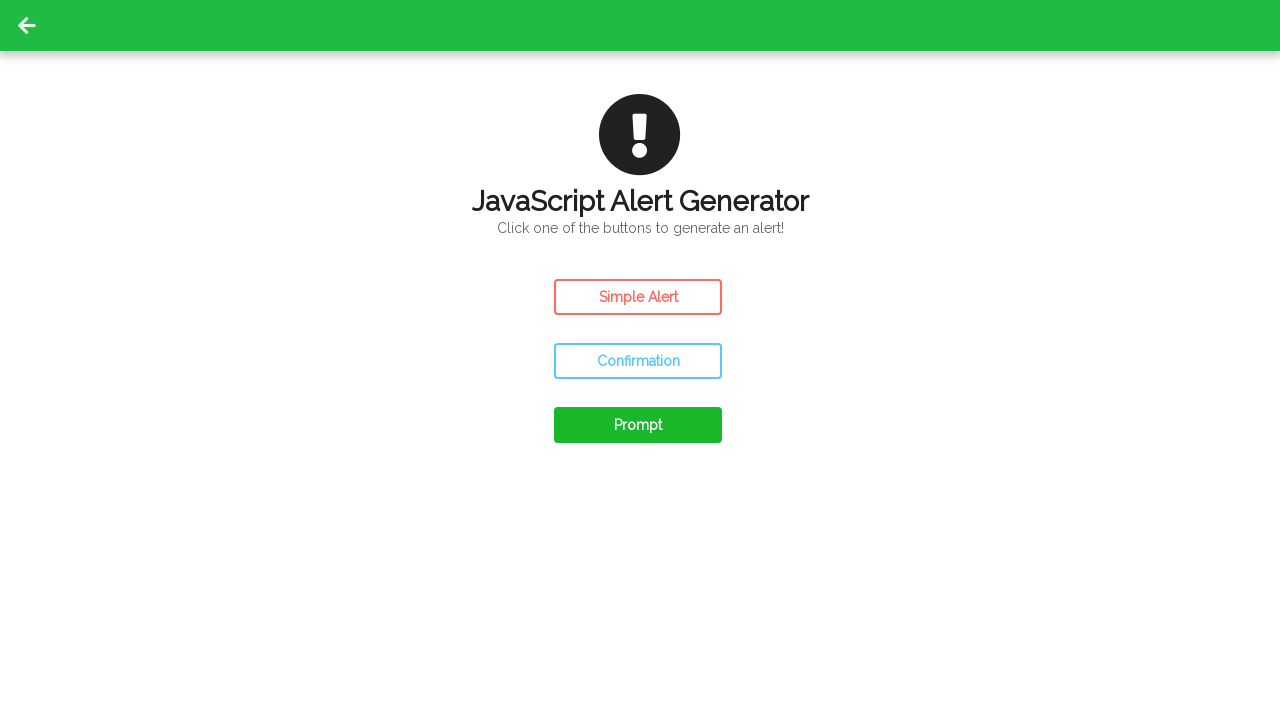

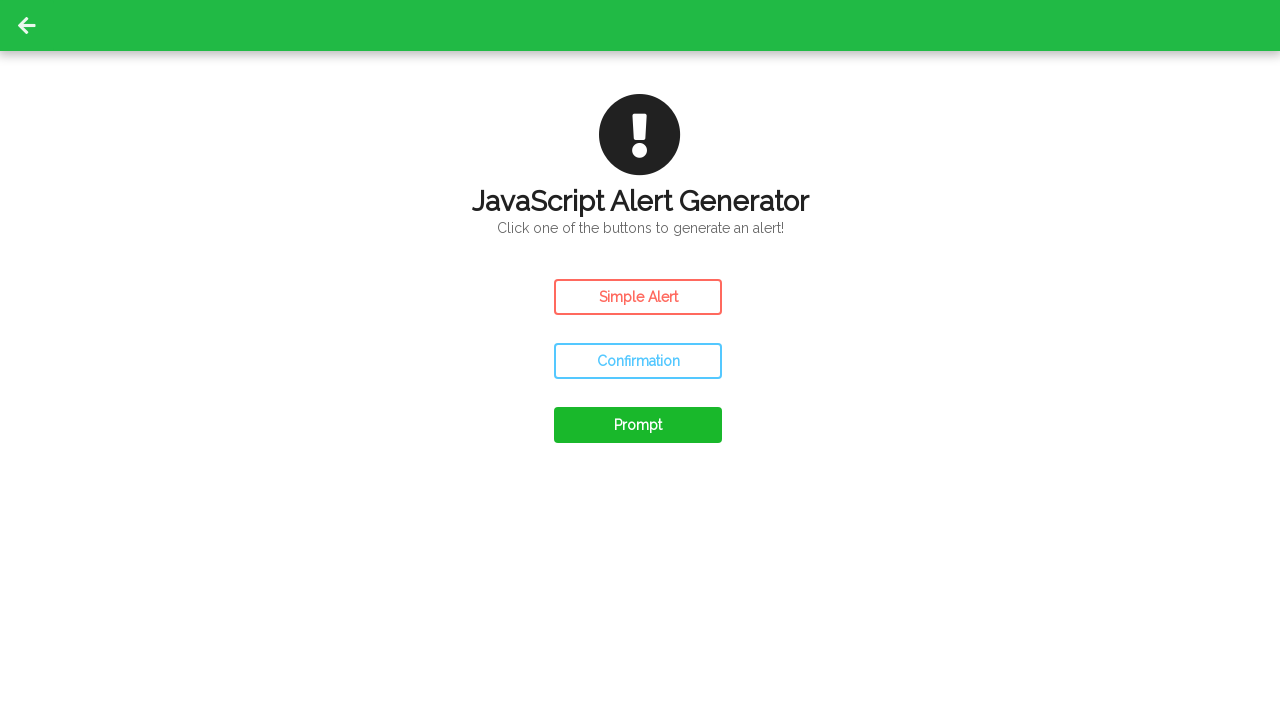